Tests successful user signup by filling in a new username and password, then verifying the success message

Starting URL: https://www.demoblaze.com/

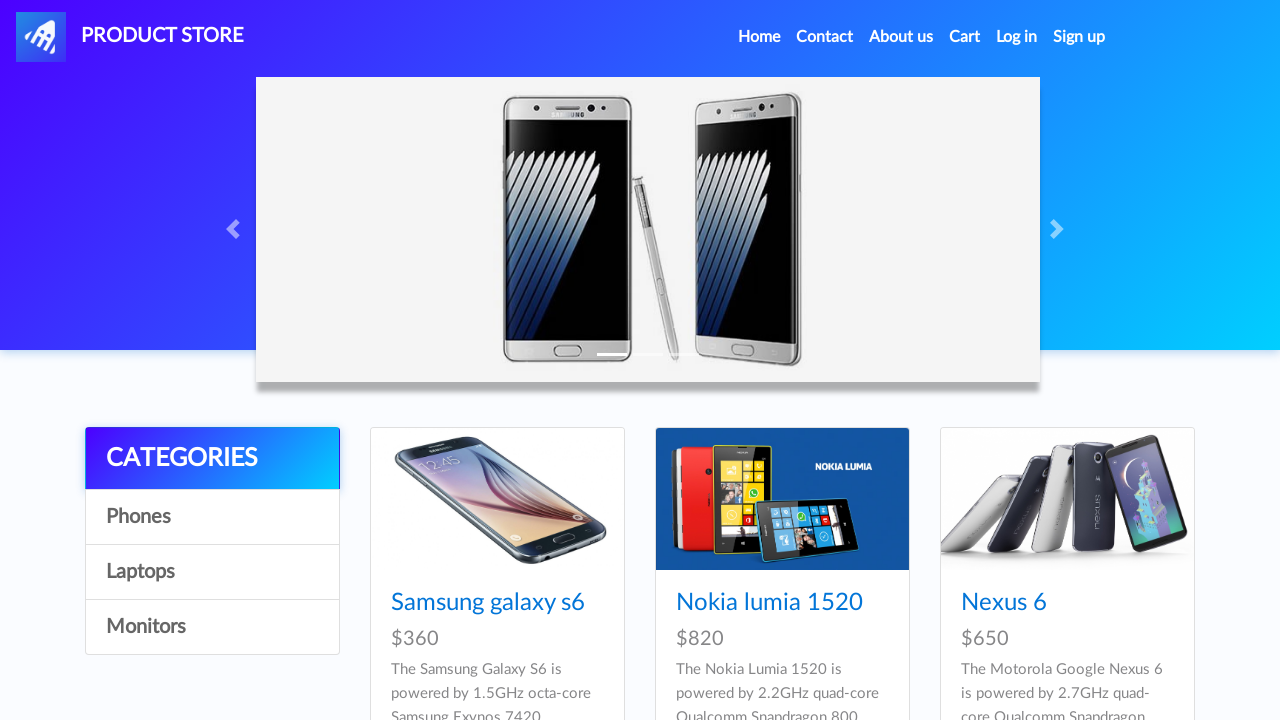

Clicked Sign Up link to open signup modal at (1079, 37) on a#signin2
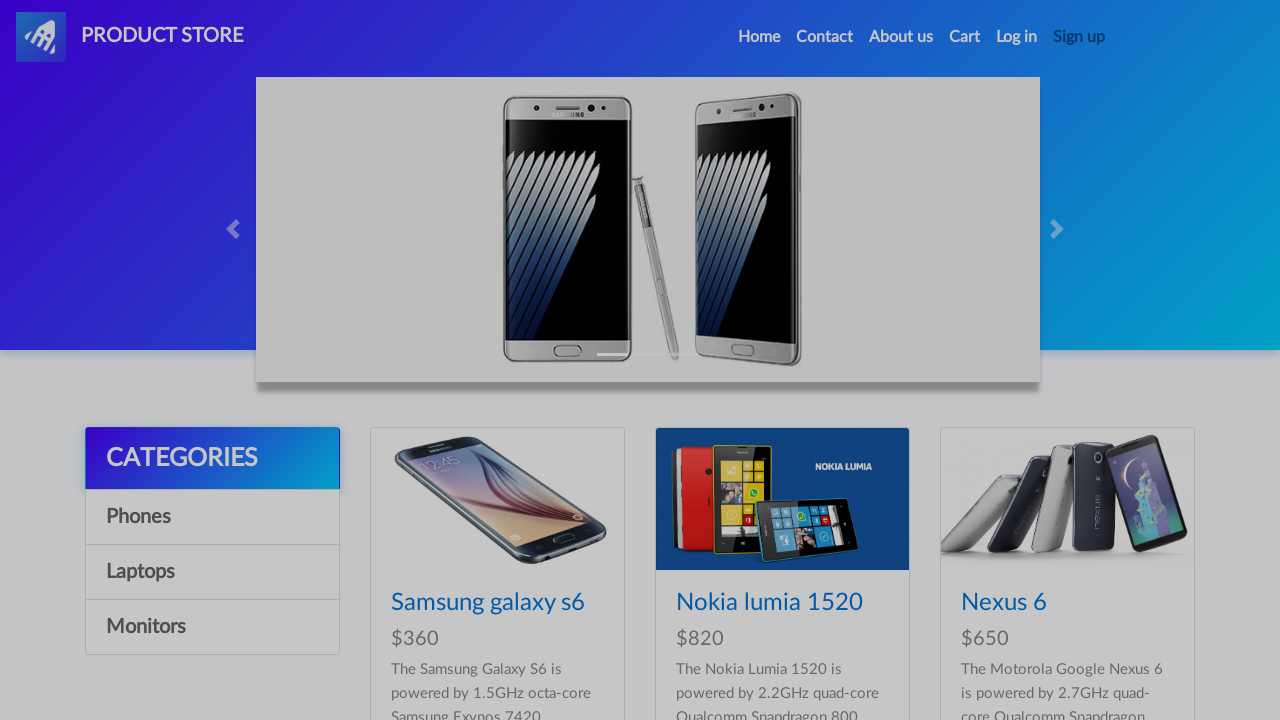

Sign Up modal appeared
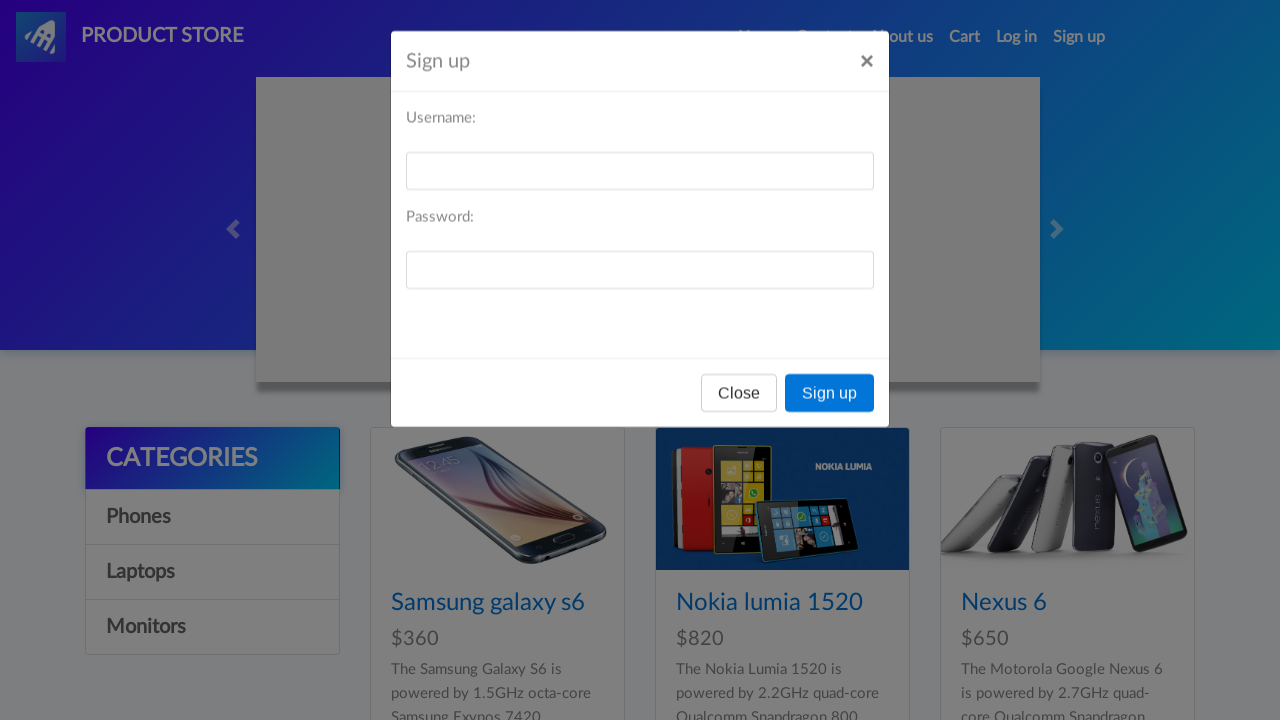

Filled in username field with randomly generated email on #sign-username
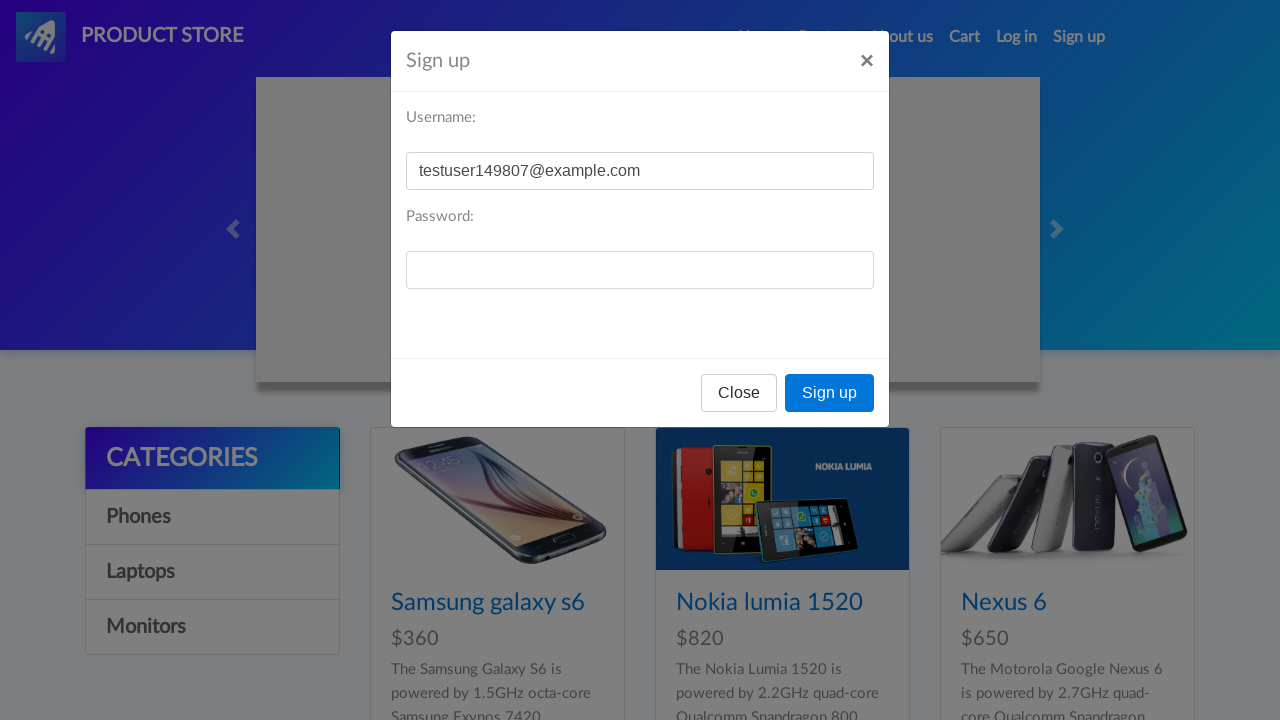

Filled in password field with 'Password1!' on #sign-password
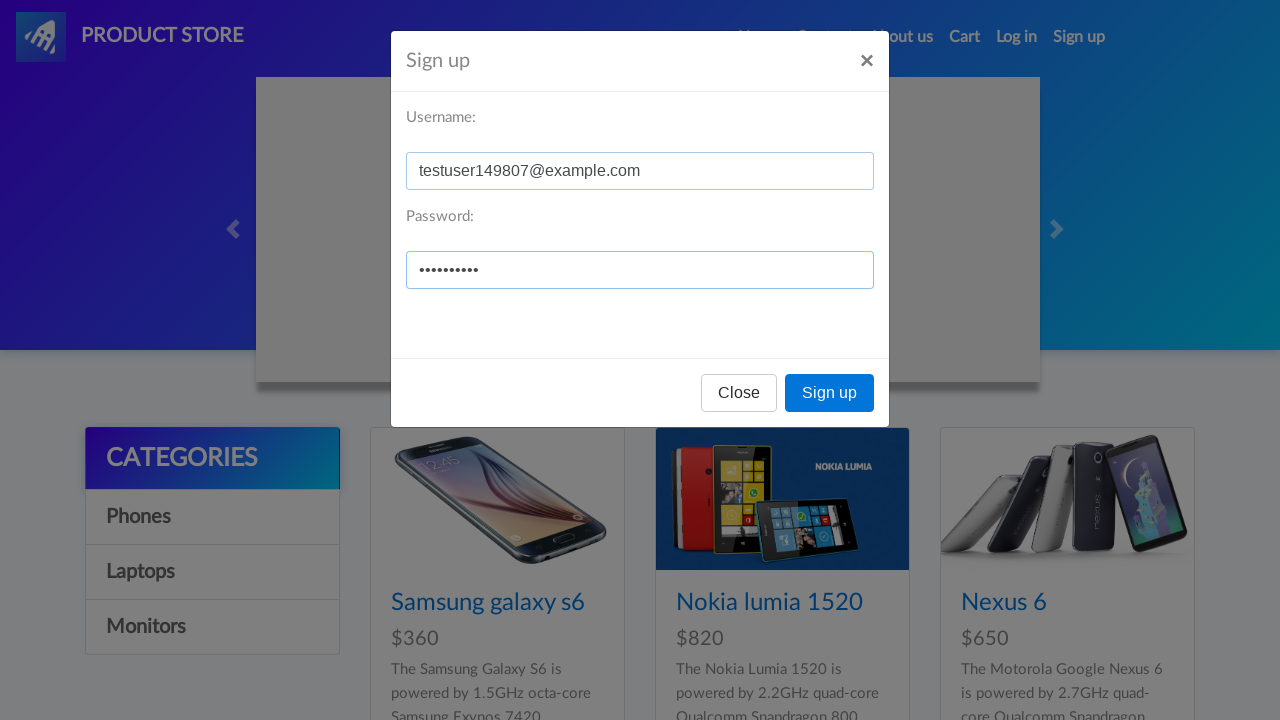

Set up dialog handler to accept alerts
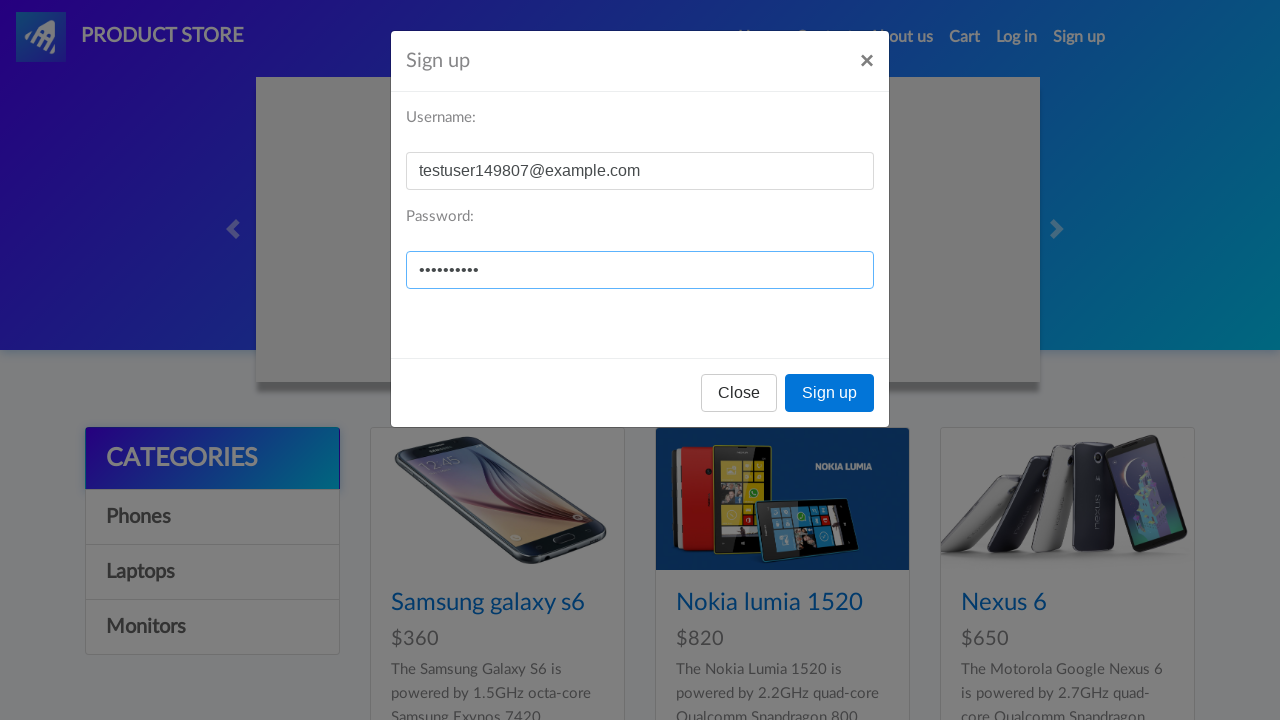

Clicked Sign Up button to submit registration form at (830, 393) on button[onclick='register()']
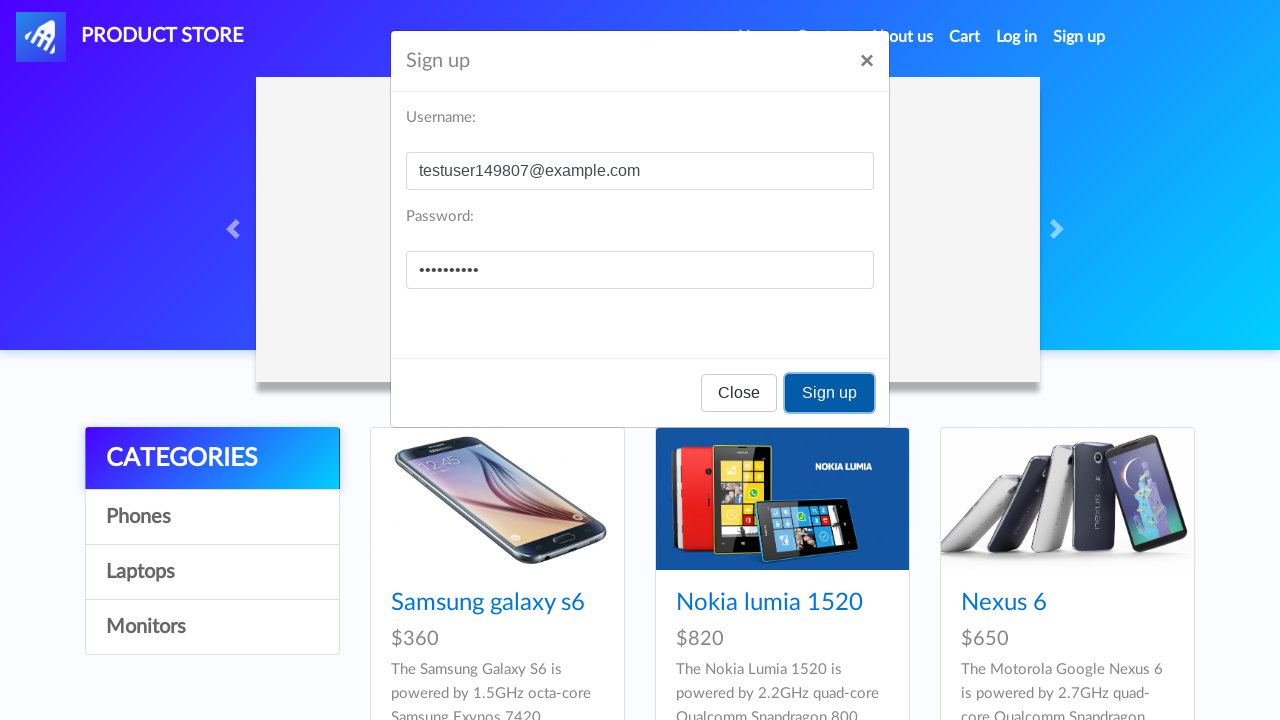

Waited for alert to be processed and success message to appear
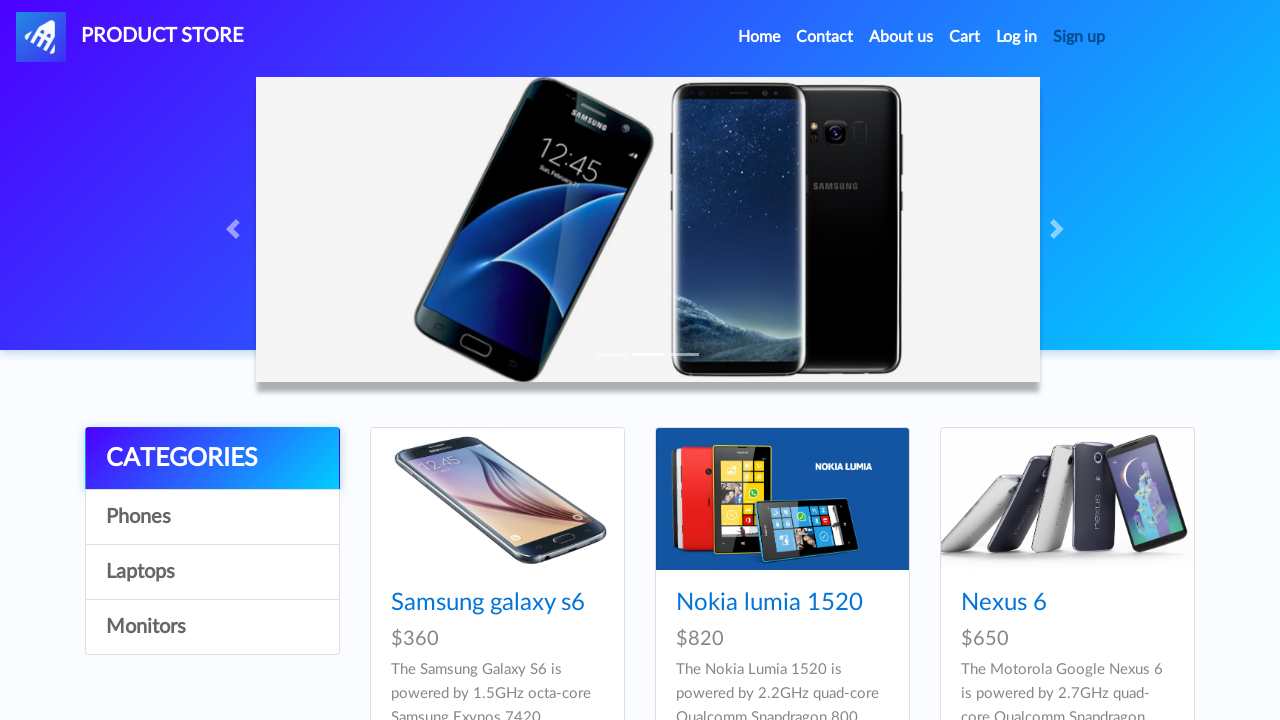

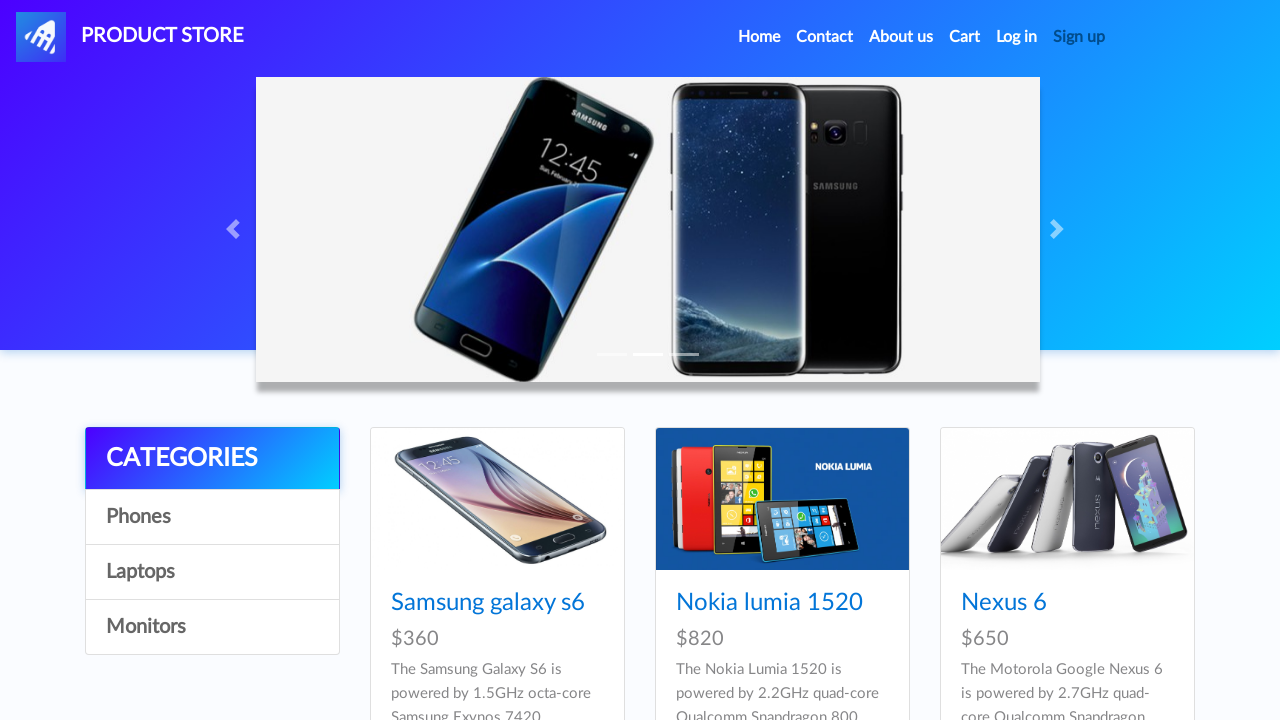